Tests iframe handling and JavaScript alert interaction on W3Schools demo page by switching to an iframe, clicking a button that triggers a confirm dialog, accepting the alert, and verifying the resulting text.

Starting URL: https://www.w3schools.com/js/tryit.asp?filename=tryjs_confirm

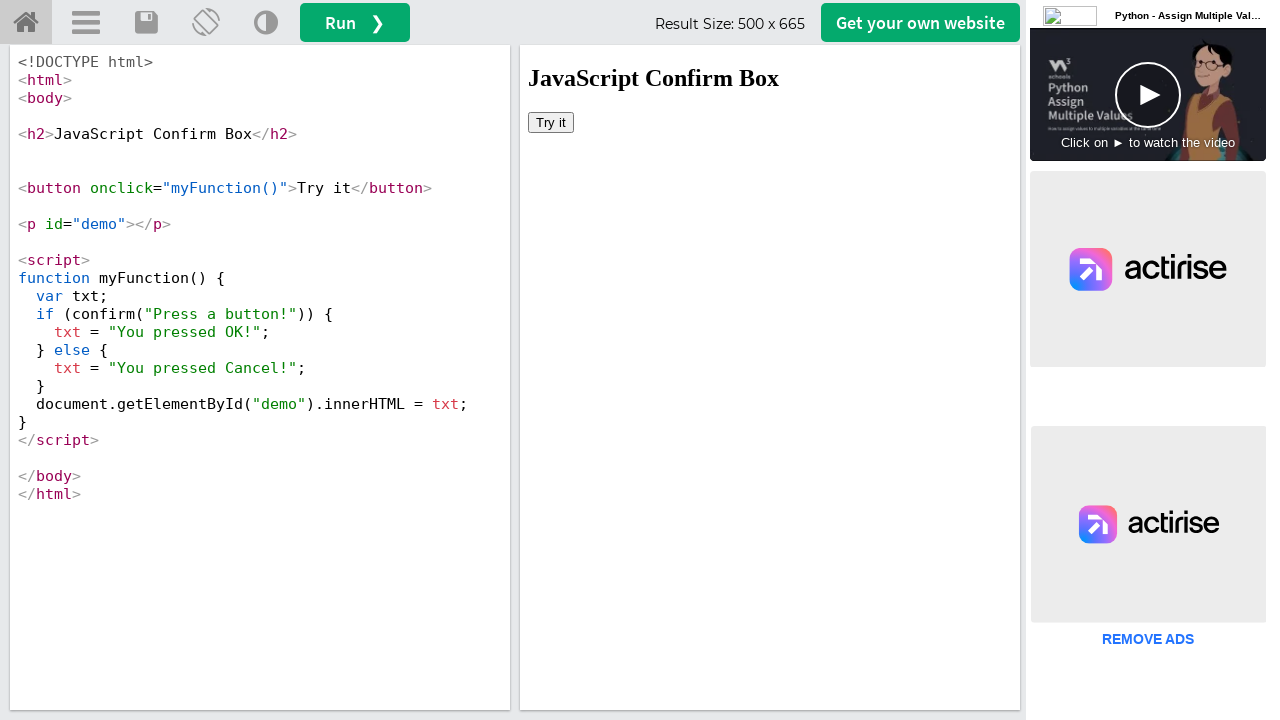

Located iframe element with id 'iframewrapper'
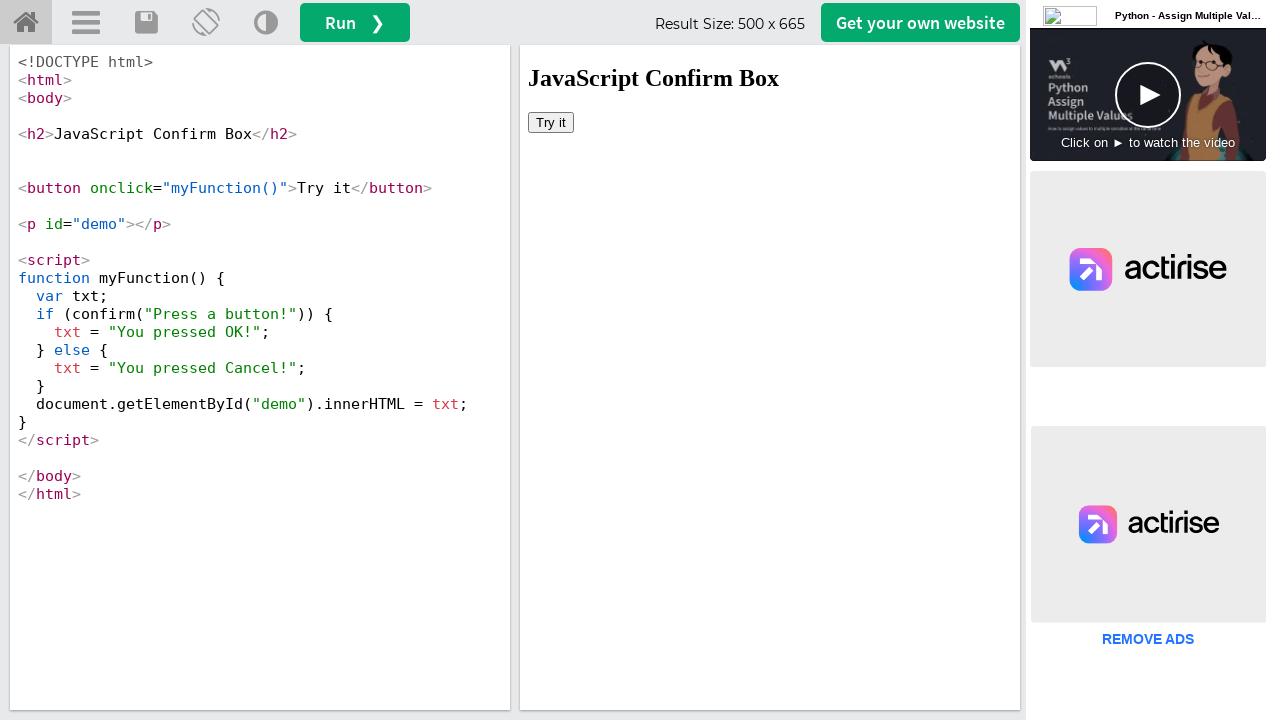

Clicked 'Try it' button inside iframe at (551, 122) on xpath=//div[@id='iframewrapper']/iframe >> internal:control=enter-frame >> xpath
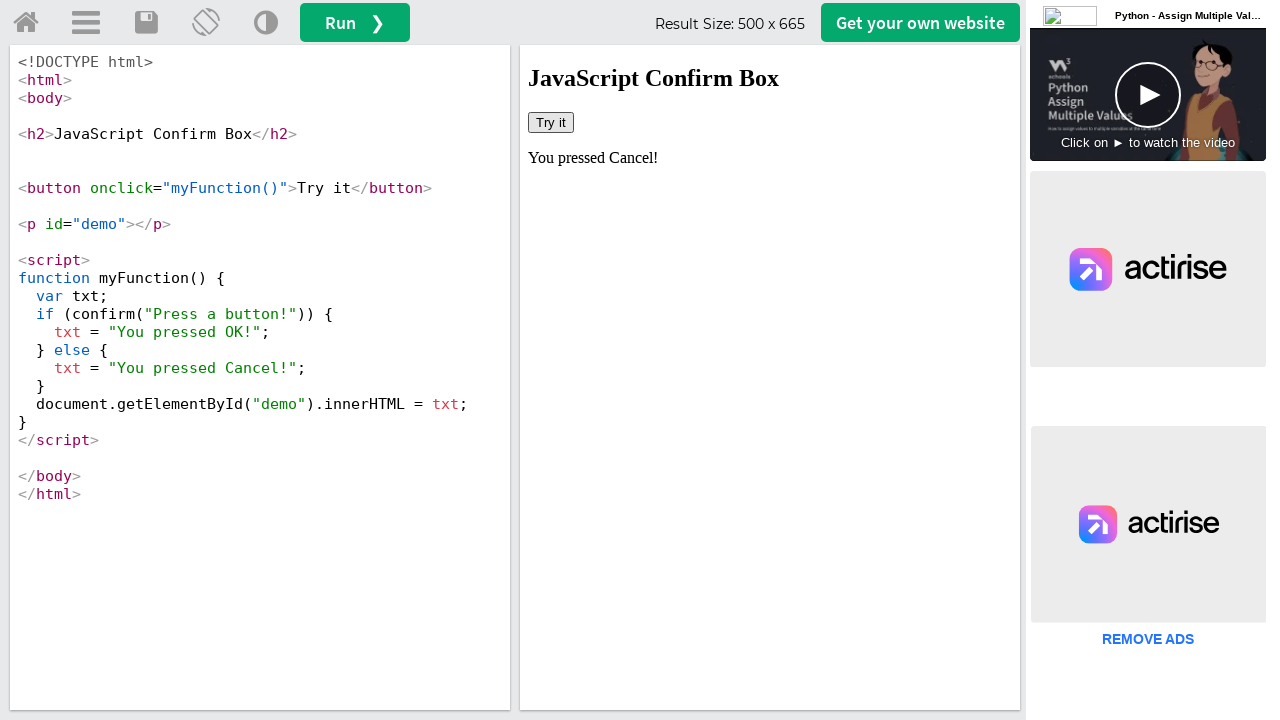

Set up dialog handler to accept confirm dialogs
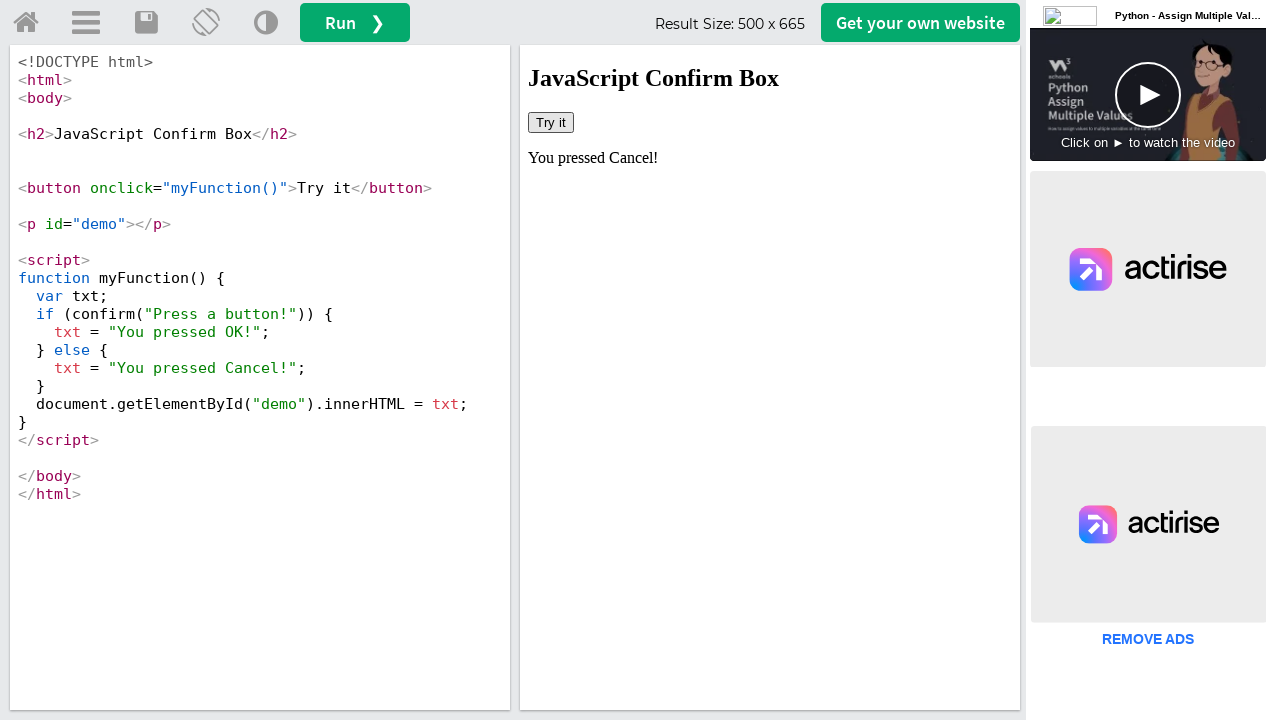

Clicked 'Try it' button again to trigger confirm dialog at (551, 122) on xpath=//div[@id='iframewrapper']/iframe >> internal:control=enter-frame >> xpath
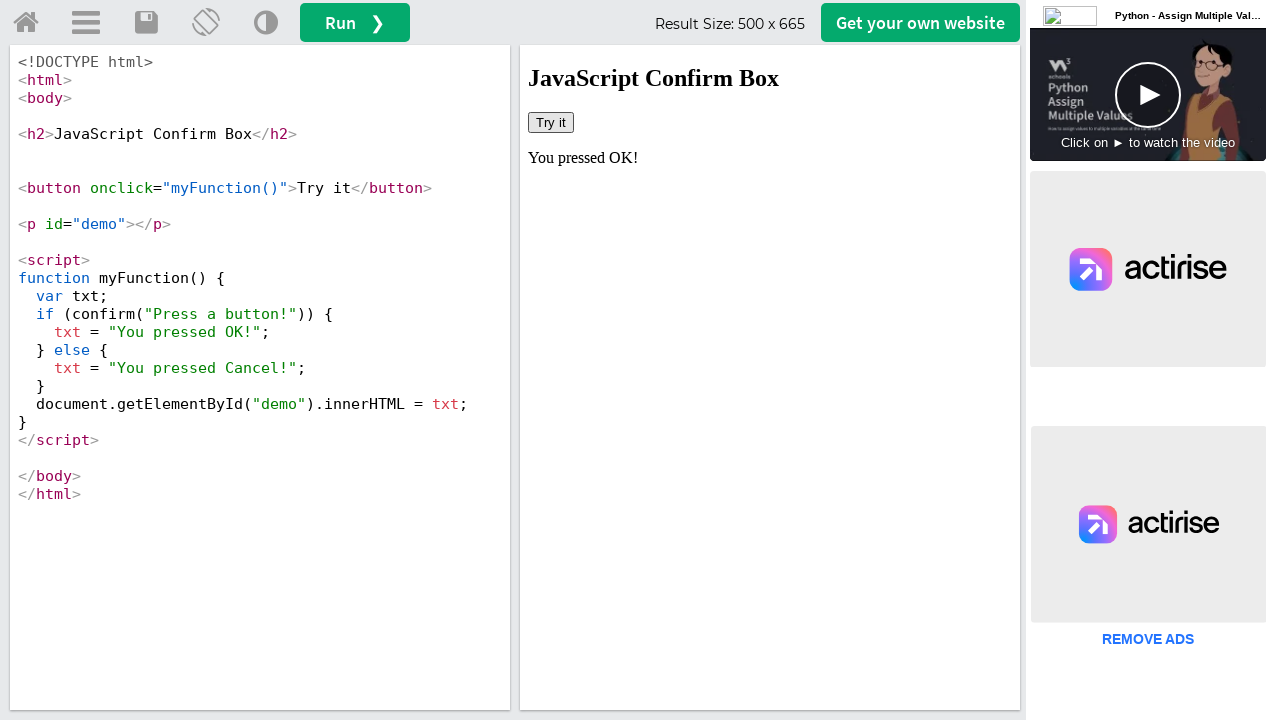

Retrieved demo text after accepting confirm dialog: 'You pressed OK!'
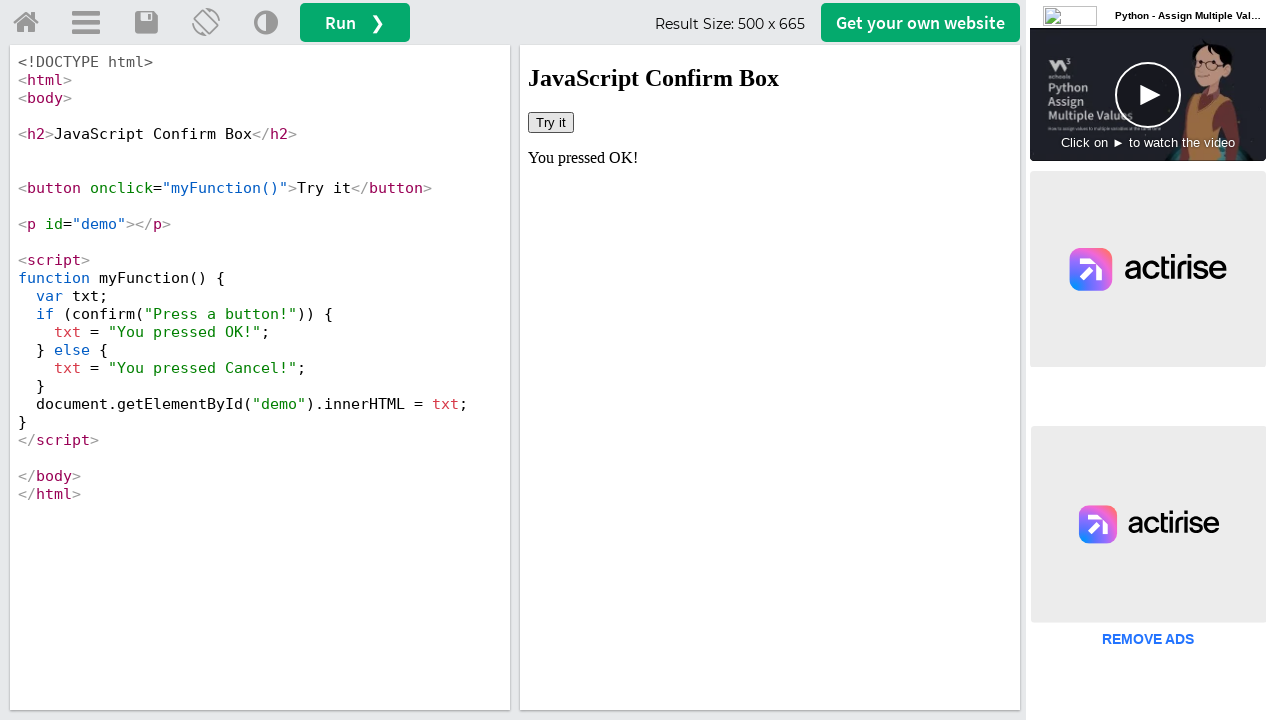

Printed demo text to console
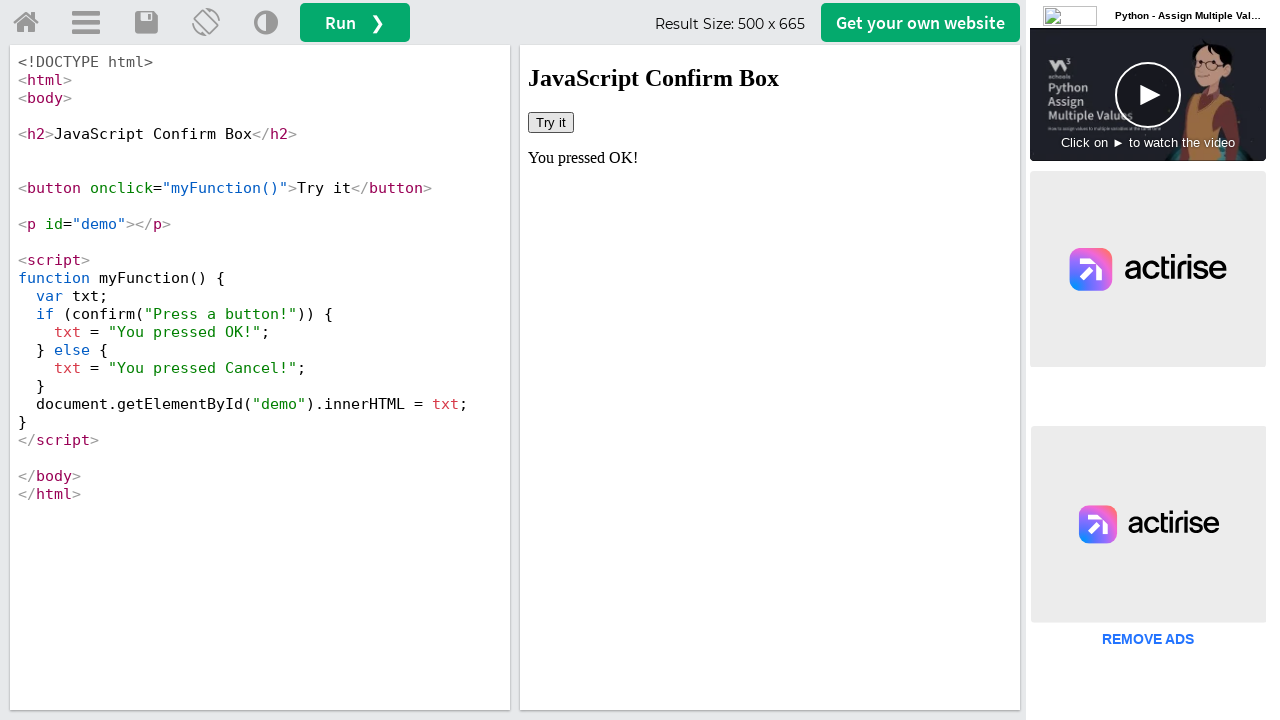

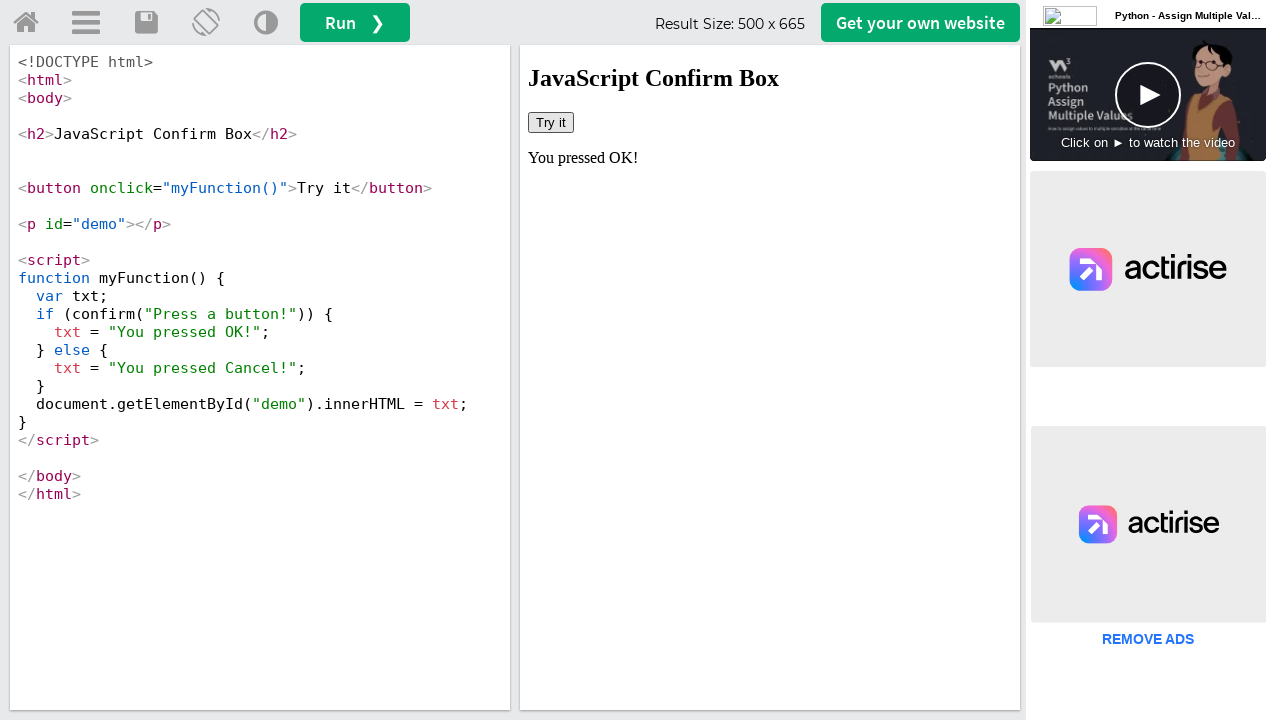